Navigates to a practice page and interacts with a web table to read and sum values from the third column

Starting URL: https://qaclickacademy.com/practice.php

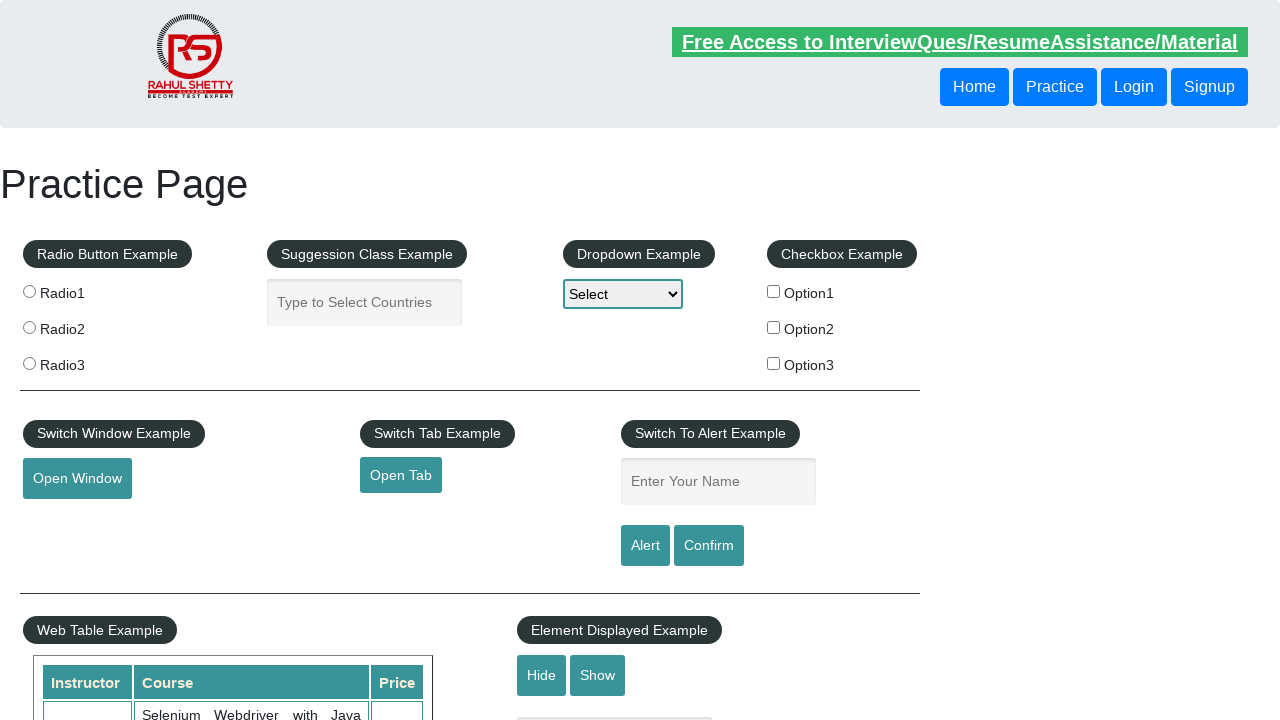

Waited for product table to be visible
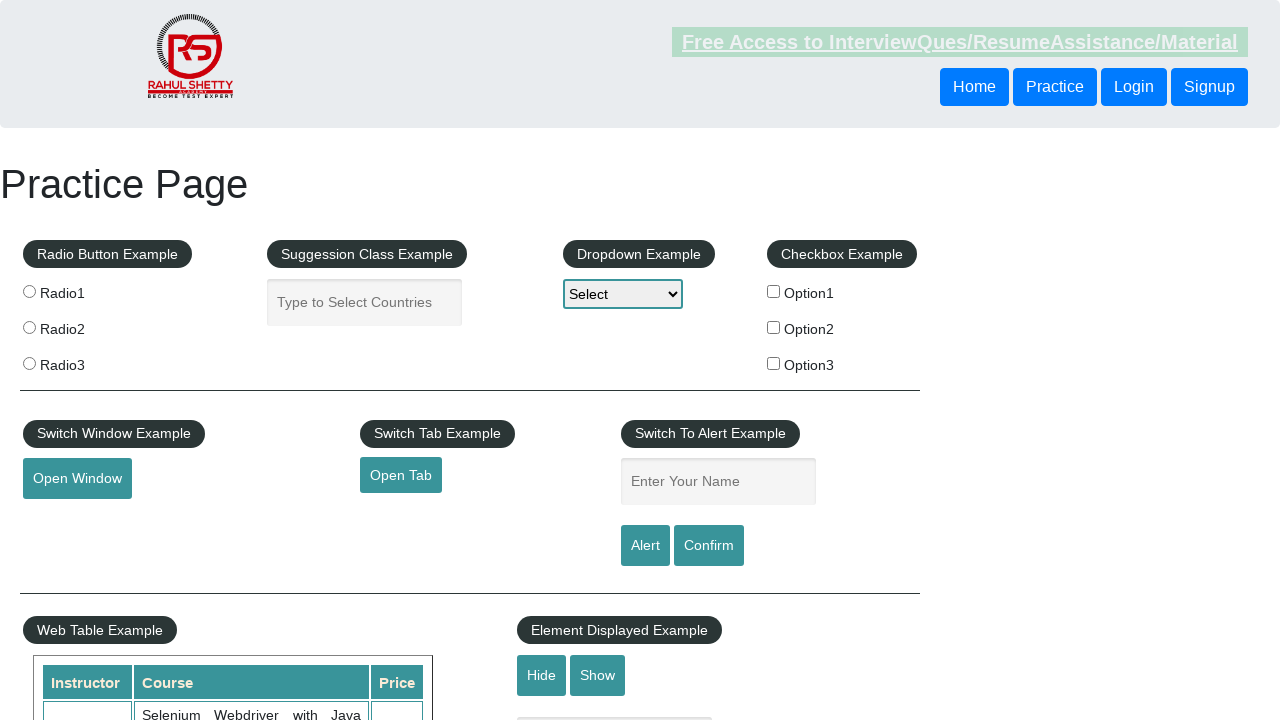

Verified table rows are loaded
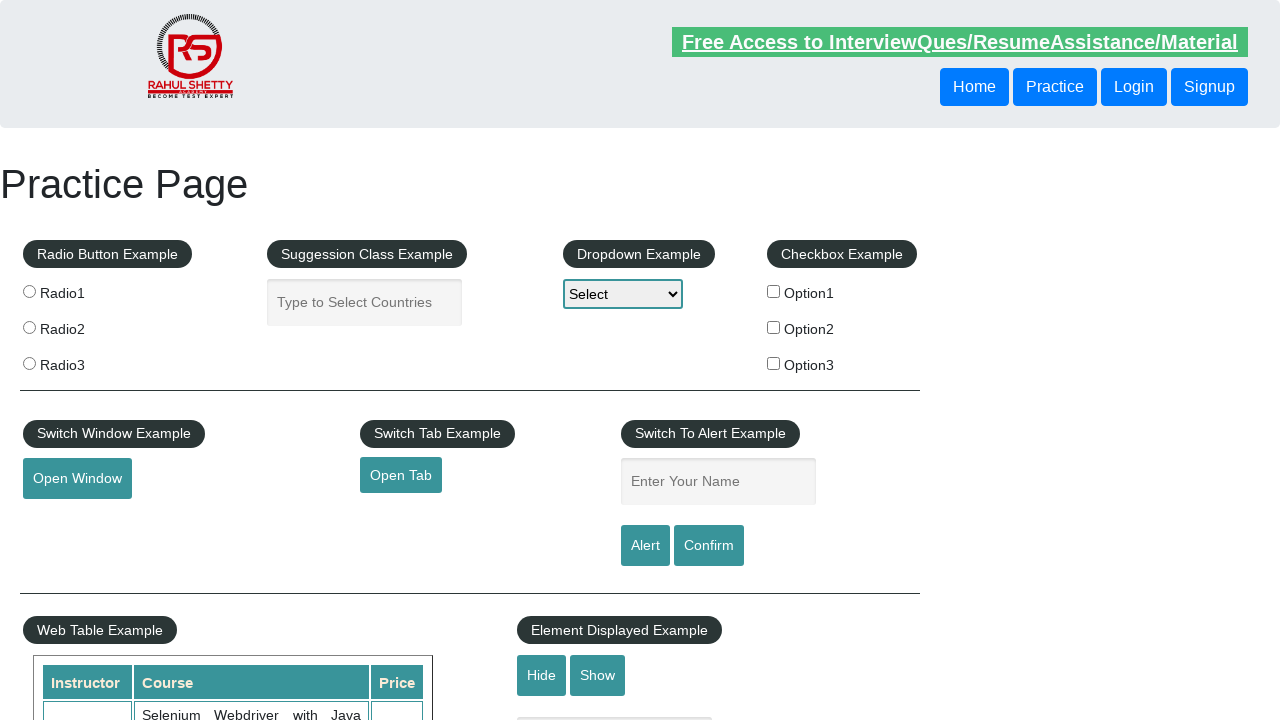

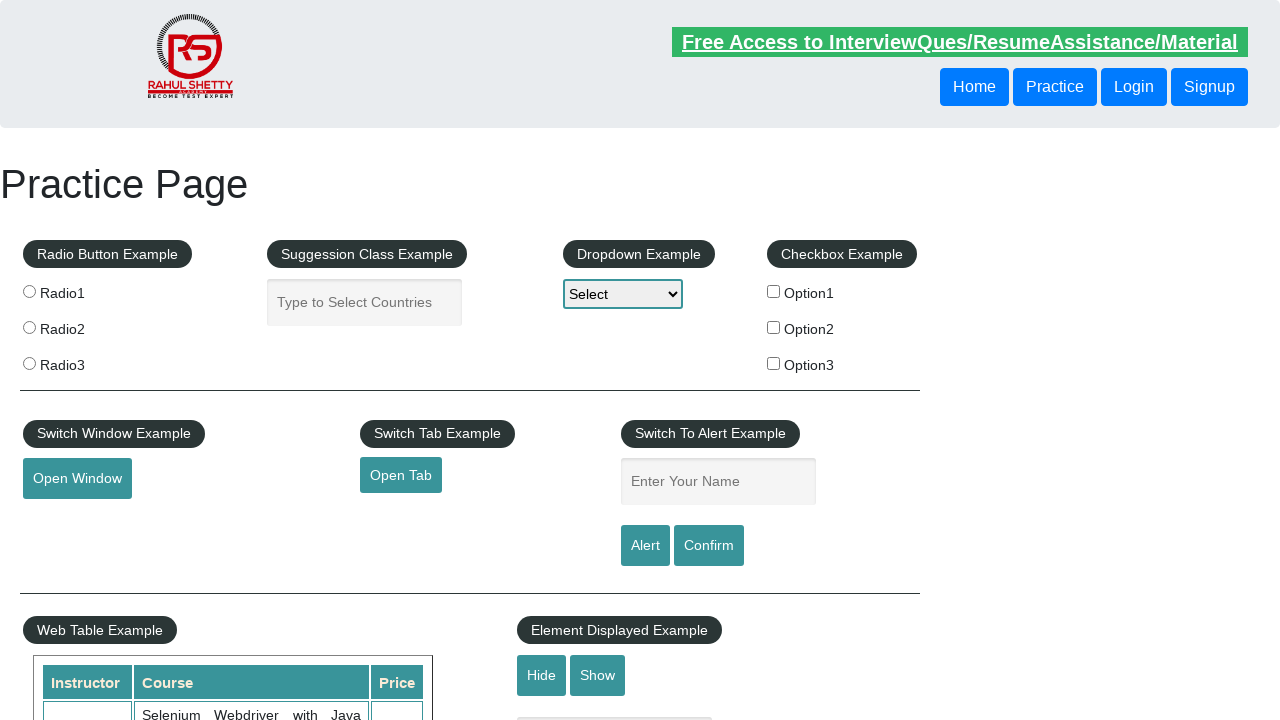